Tests page refresh functionality by clicking a Show button to reveal text, refreshing the page, and verifying the text is no longer visible

Starting URL: https://kristinek.github.io/site/examples/act

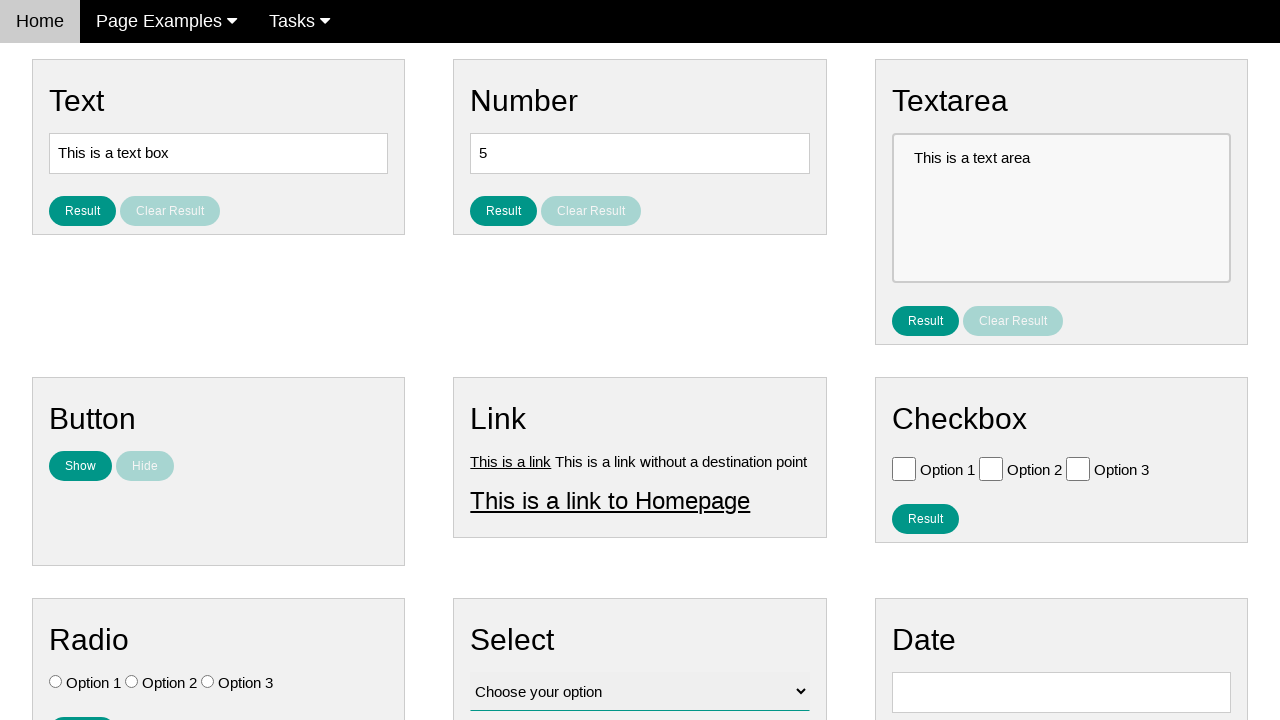

Navigated to test page
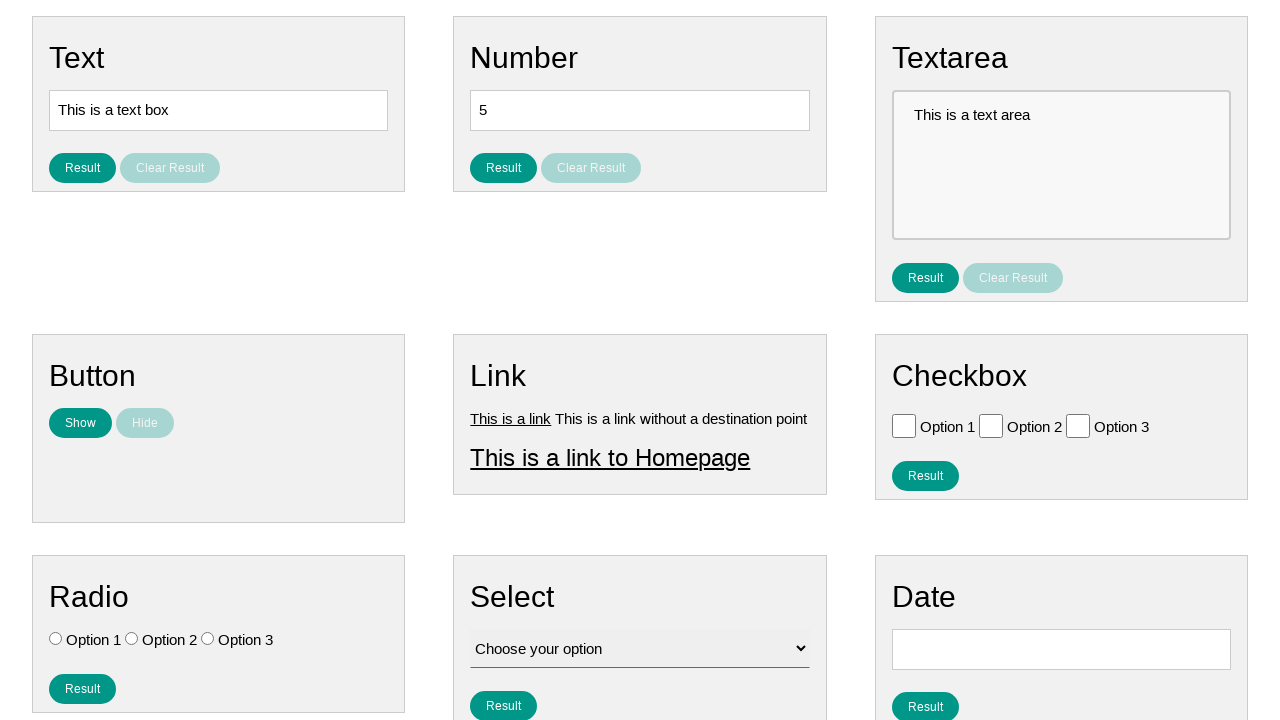

Clicked Show button to reveal text at (80, 466) on button:has-text('Show')
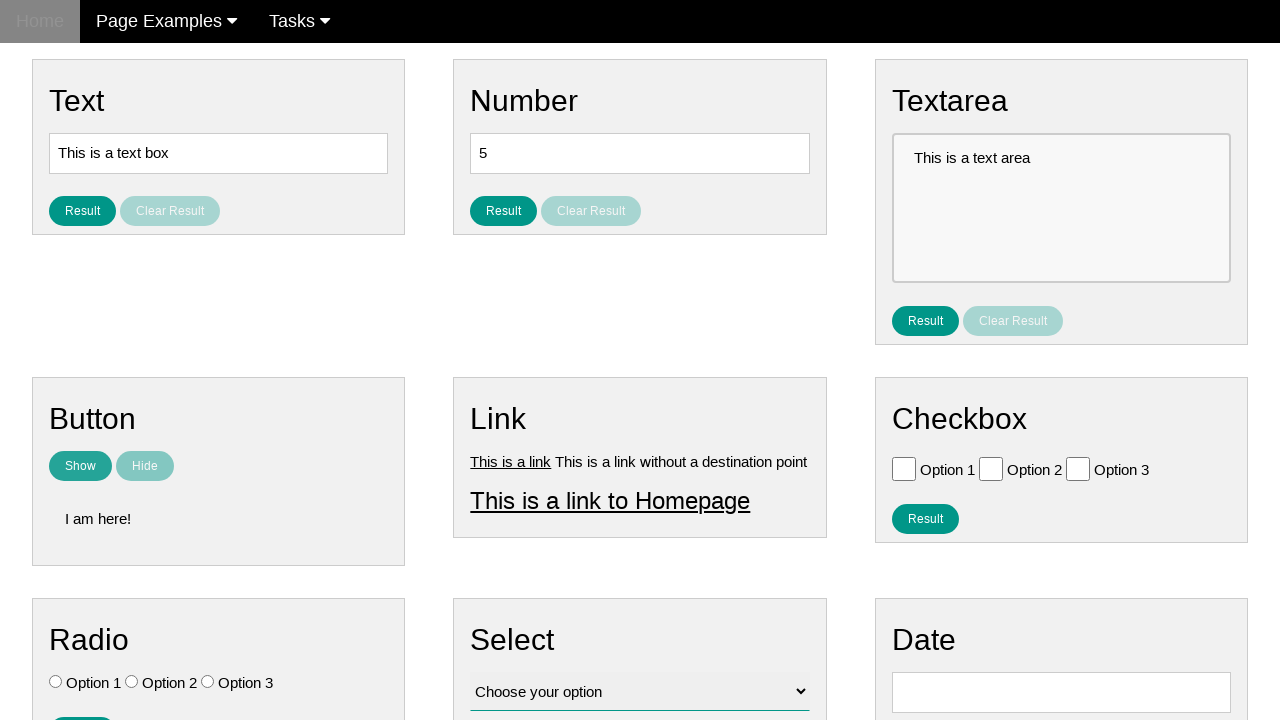

Verified 'I am here!' text is visible
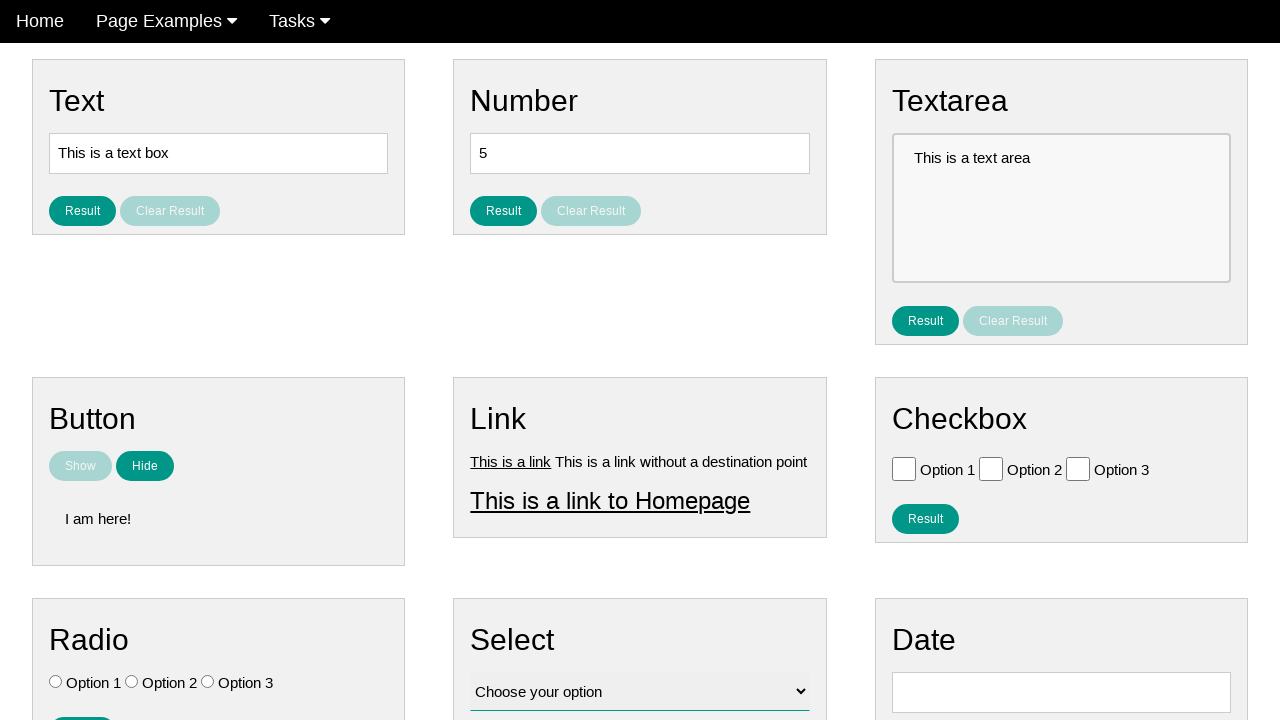

Refreshed the page
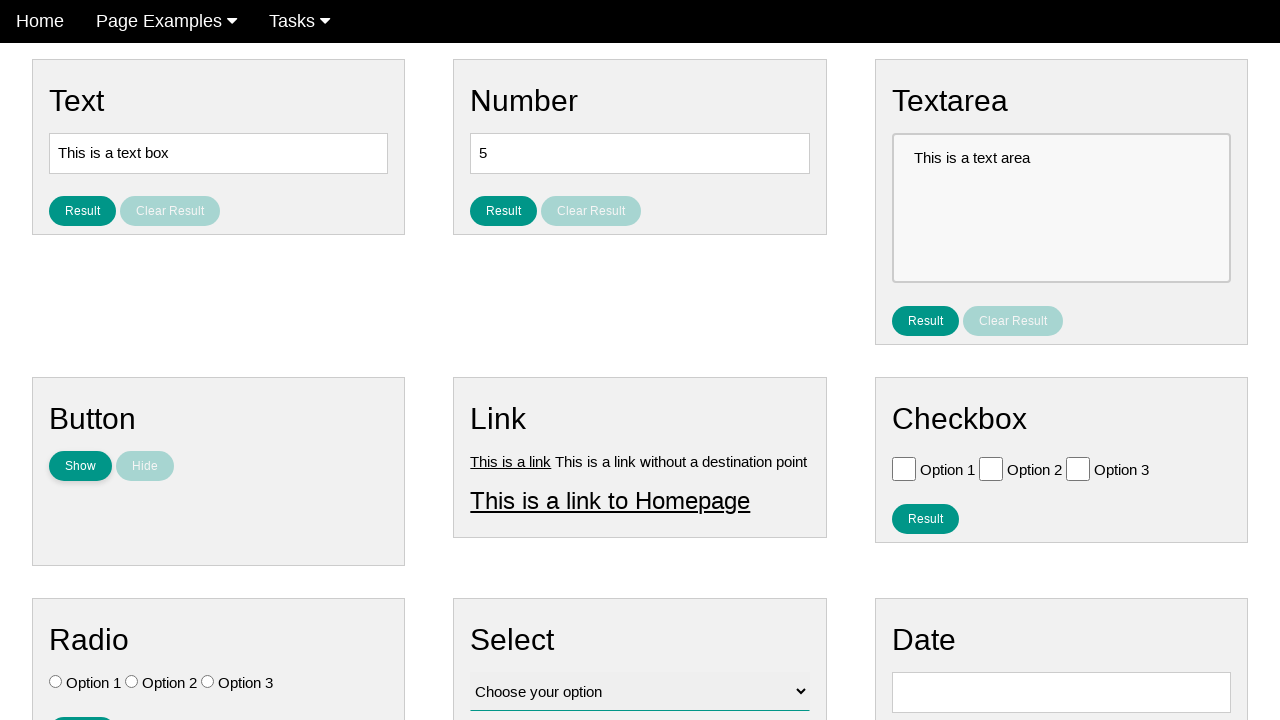

Verified 'I am here!' text is no longer visible after page refresh
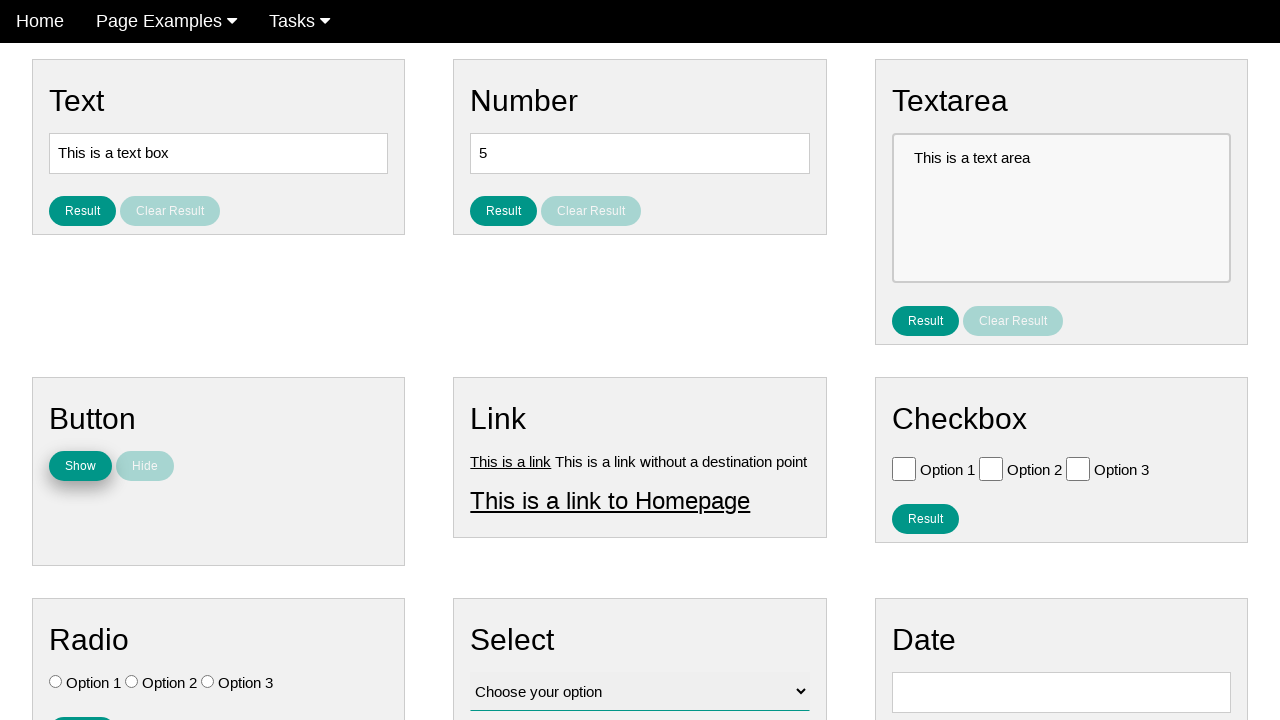

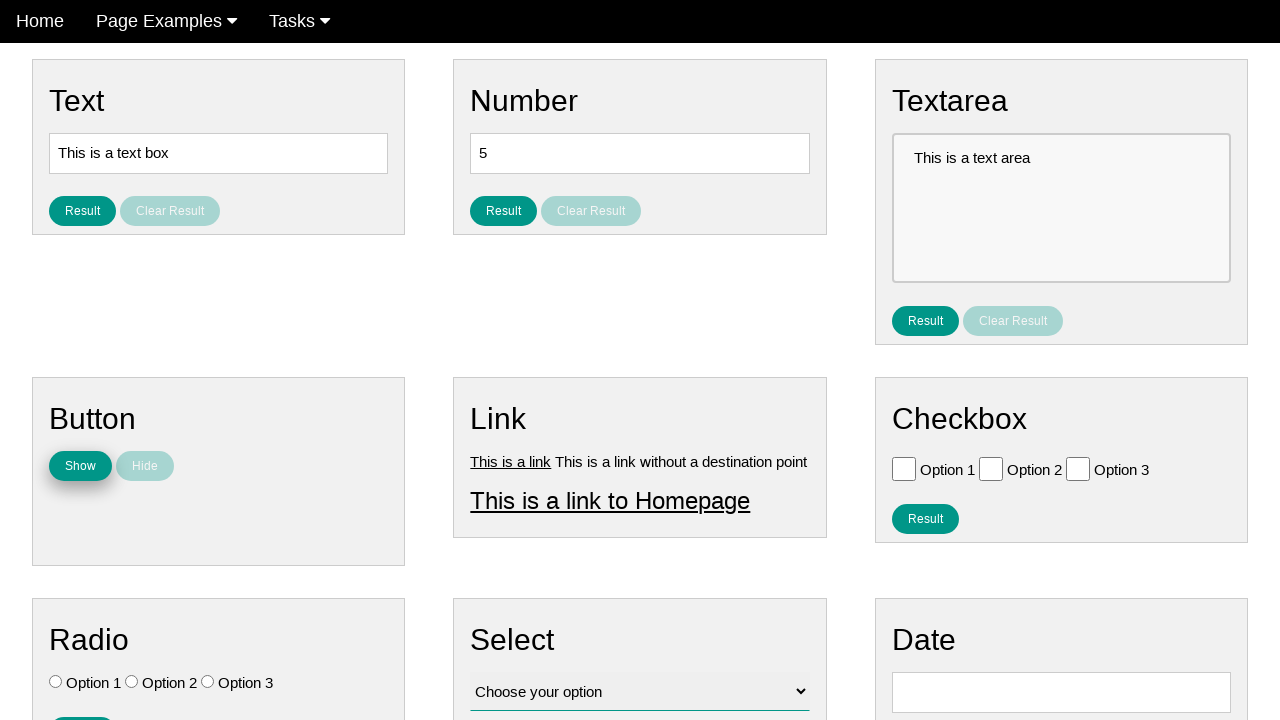